Tests confirm dialog interaction by clicking a button to trigger the confirm dialog and then dismissing it

Starting URL: https://bonigarcia.dev/selenium-webdriver-java/dialog-boxes.html

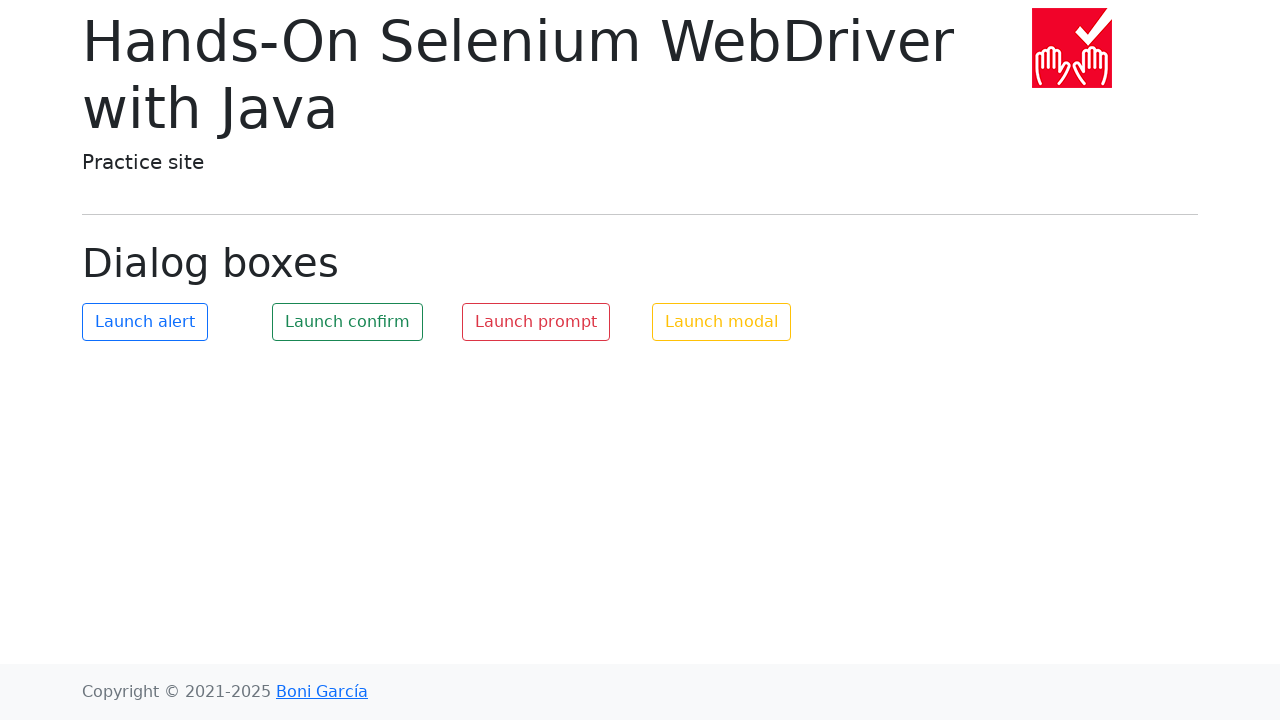

Navigated to dialog boxes test page
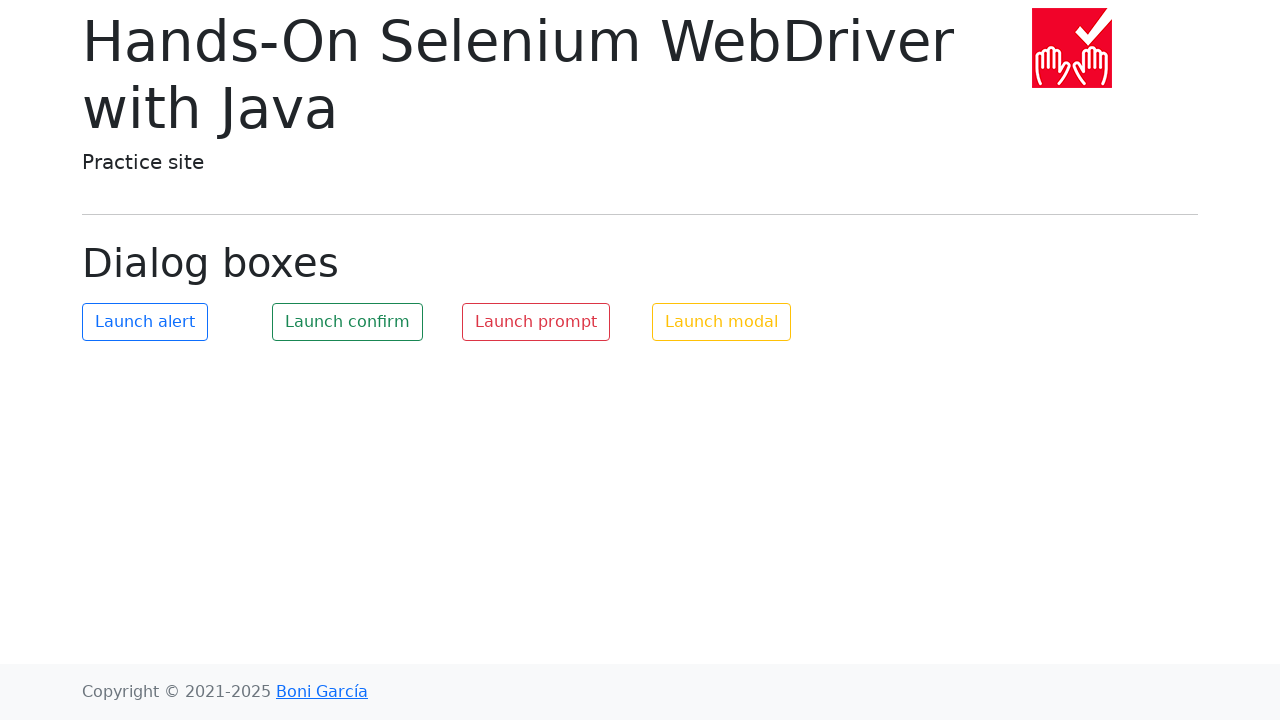

Clicked button to trigger confirm dialog at (348, 322) on #my-confirm
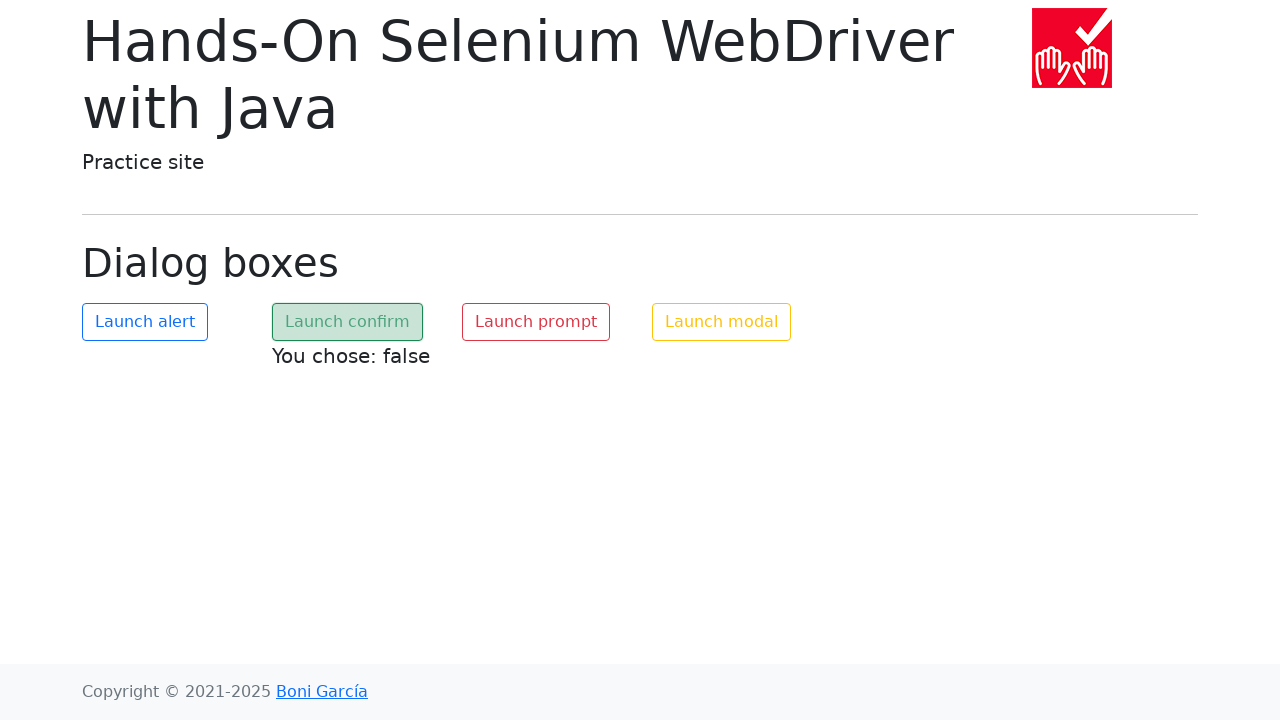

Set up dialog handler to dismiss confirm dialog
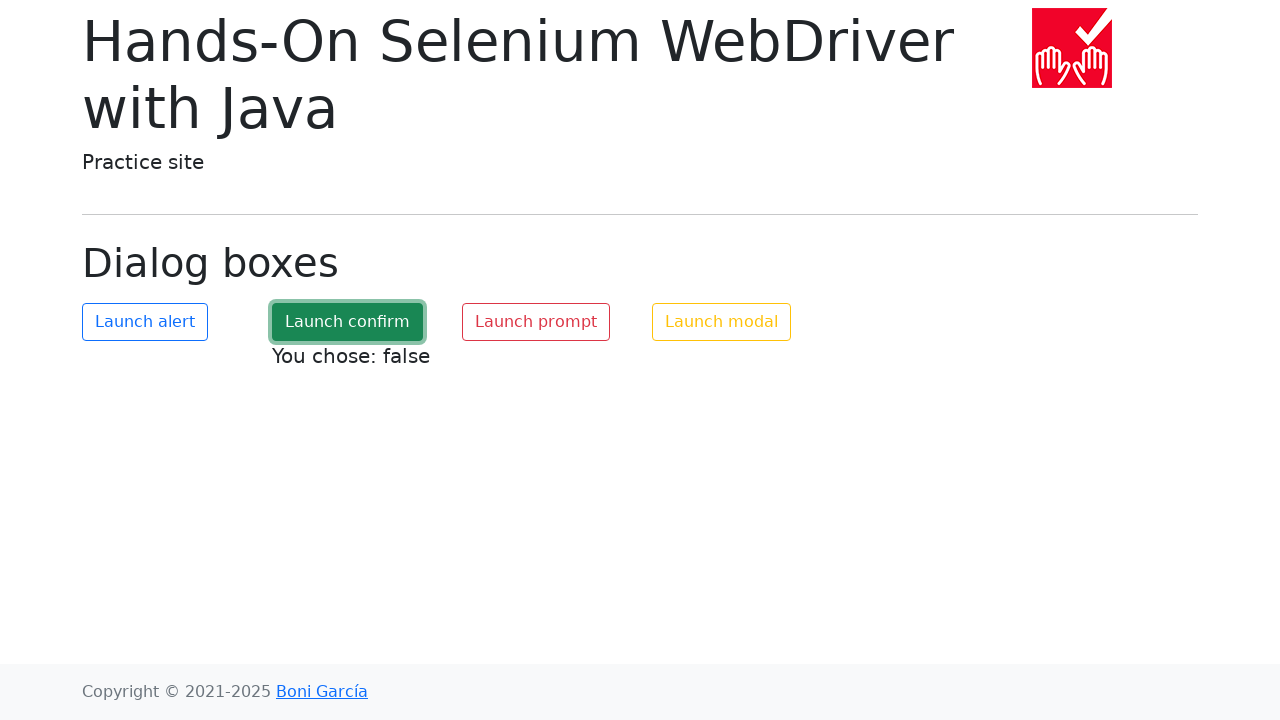

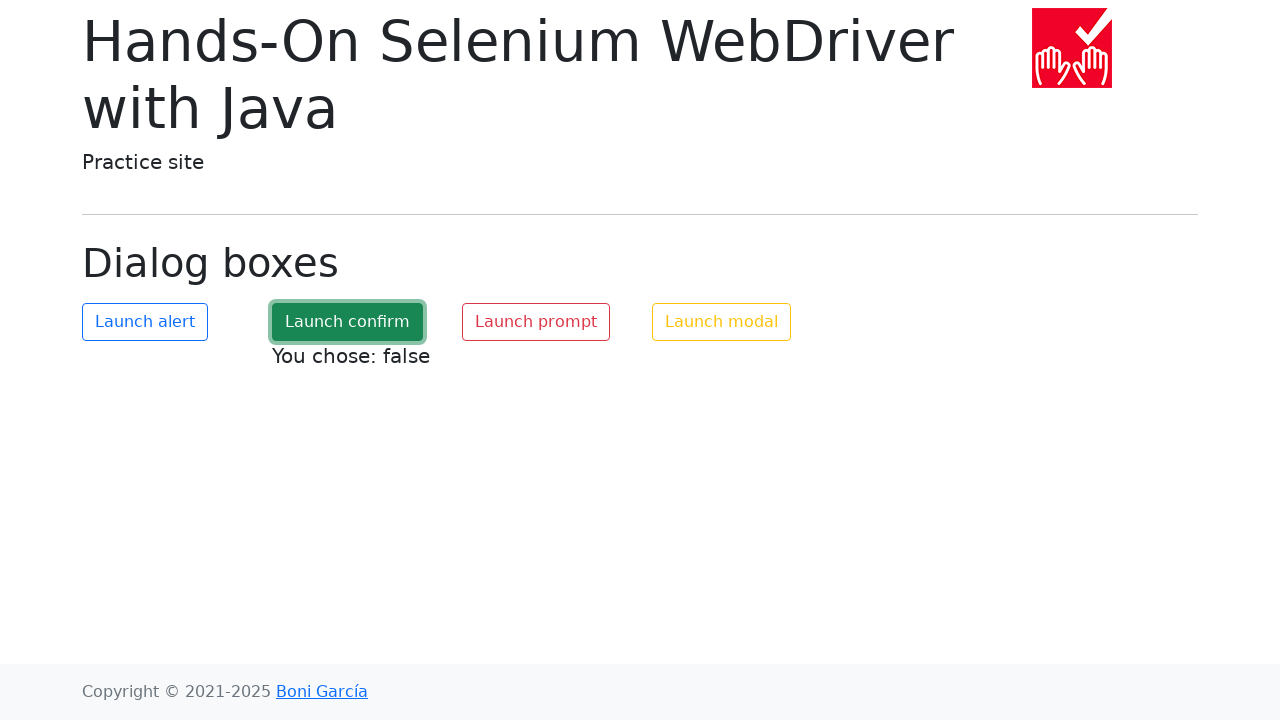